Tests a dynamic loading page by clicking a start button and waiting for content to finish loading

Starting URL: http://the-internet.herokuapp.com/dynamic_loading/2

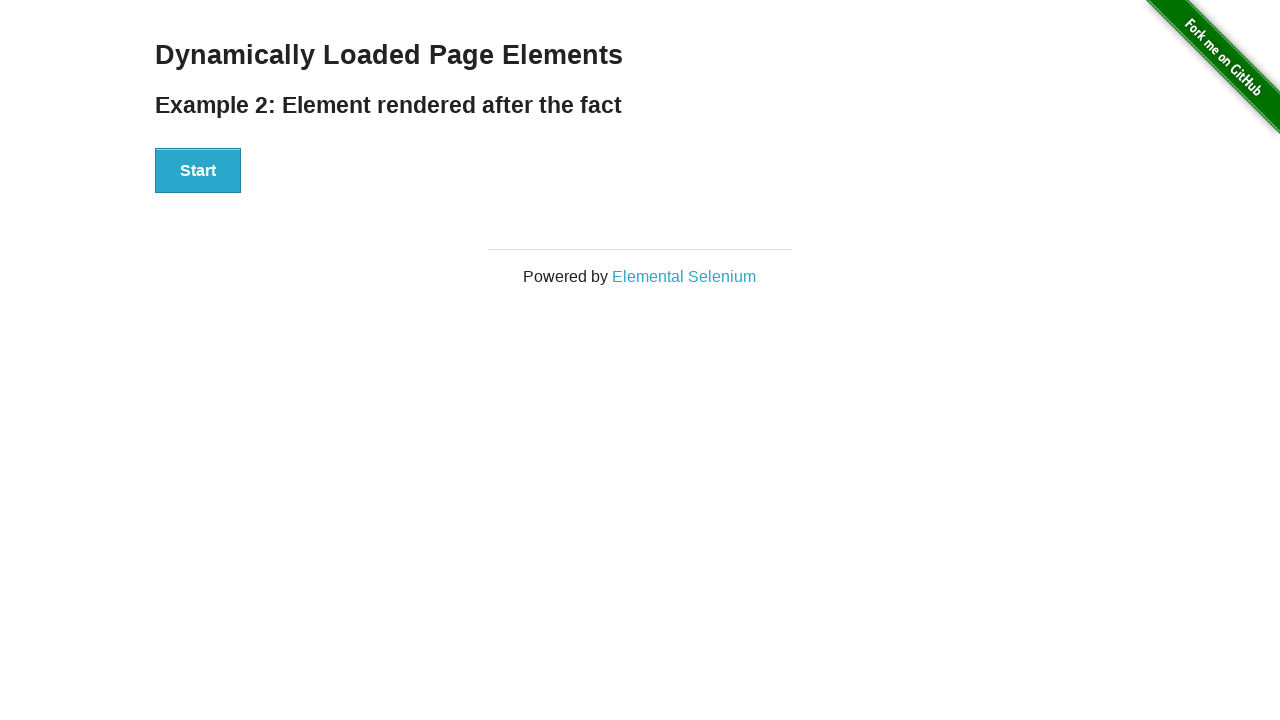

Clicked start button to trigger dynamic loading at (198, 171) on #start button
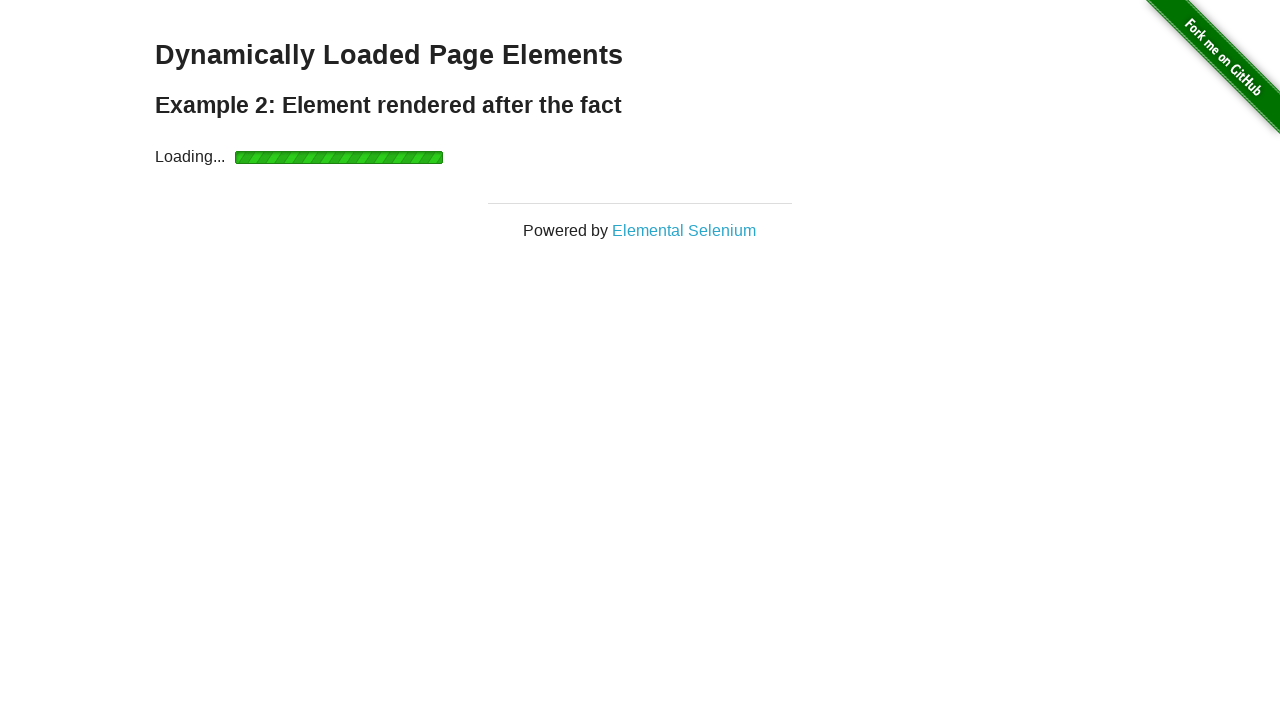

Dynamic content finished loading and finish element appeared
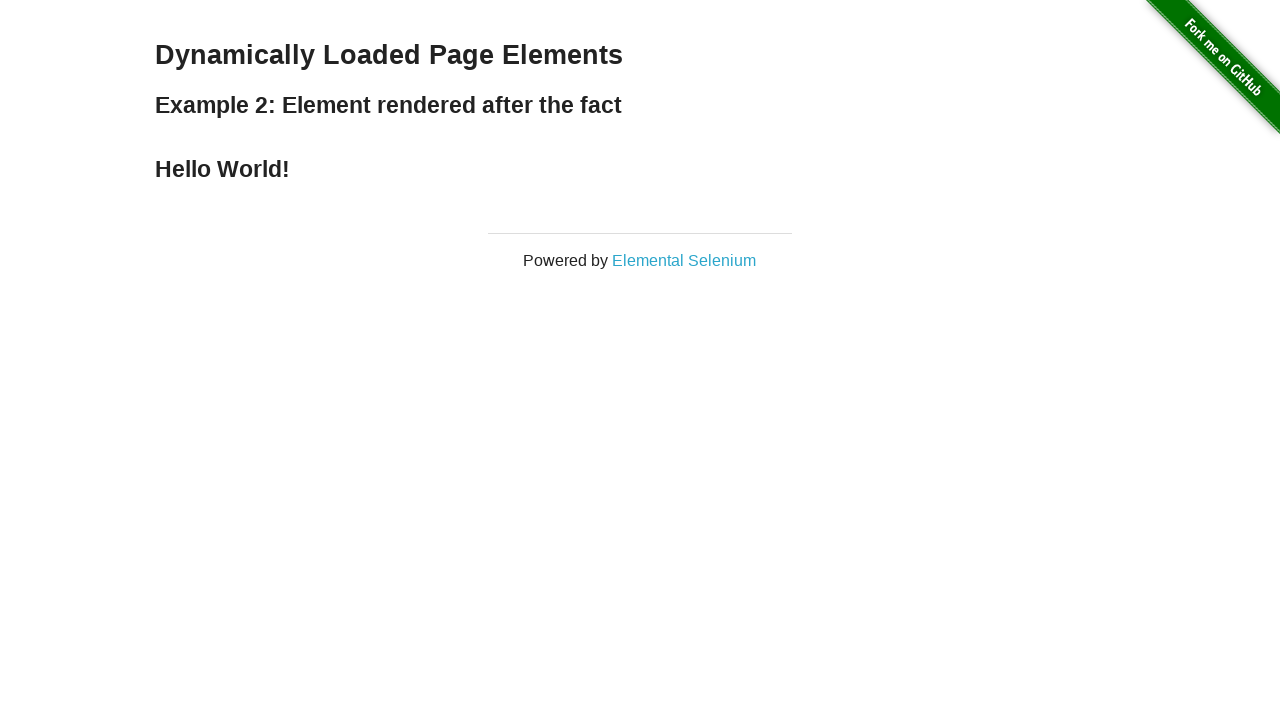

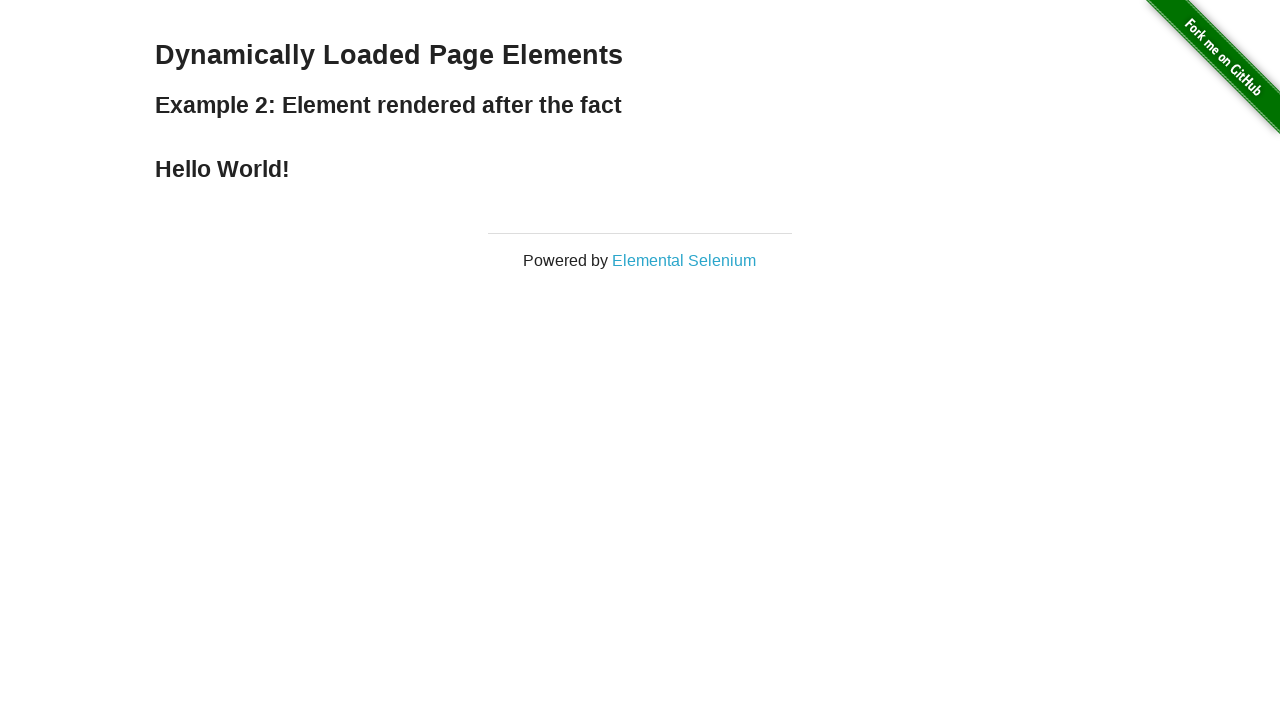